Navigates to a public GitHub commit page and clicks on the Pull requests tab to verify the pull requests list is displayed

Starting URL: https://github.com/miguelcoca/SelSimpleDemo/commit/4a8f0ff5e879d687b24c9b39f17ffdf6358c6952

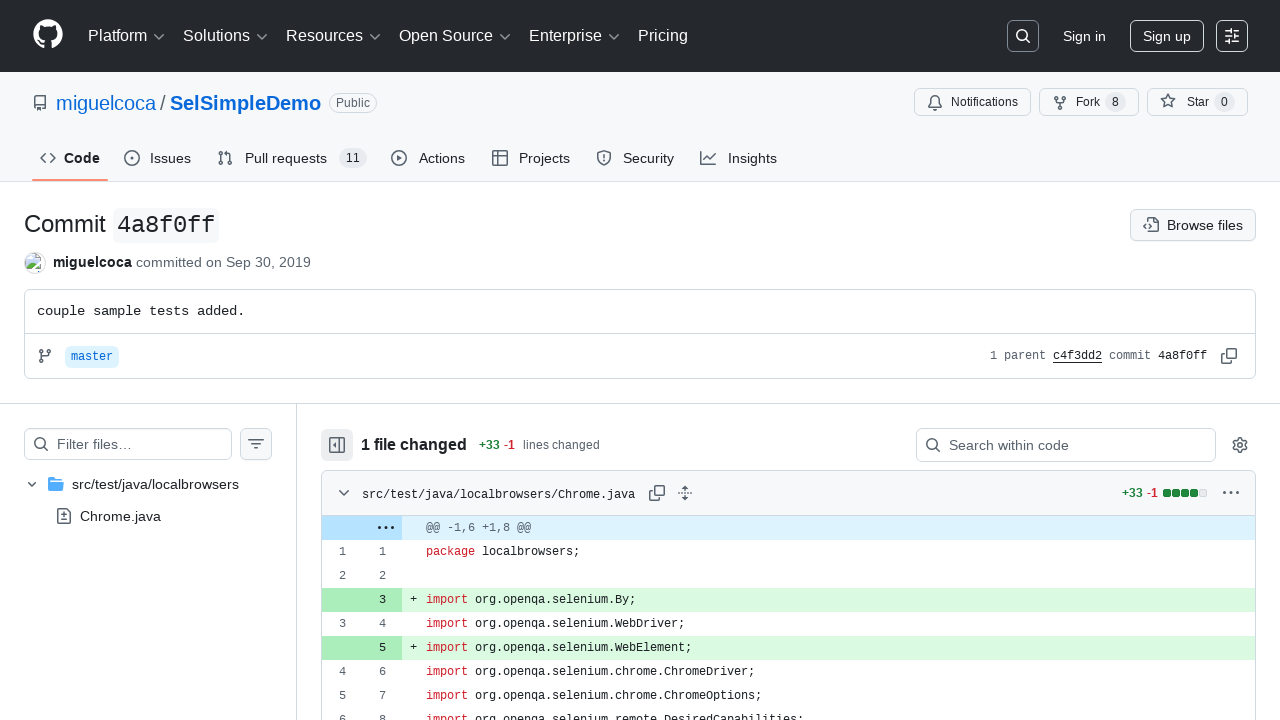

Navigated to GitHub commit page
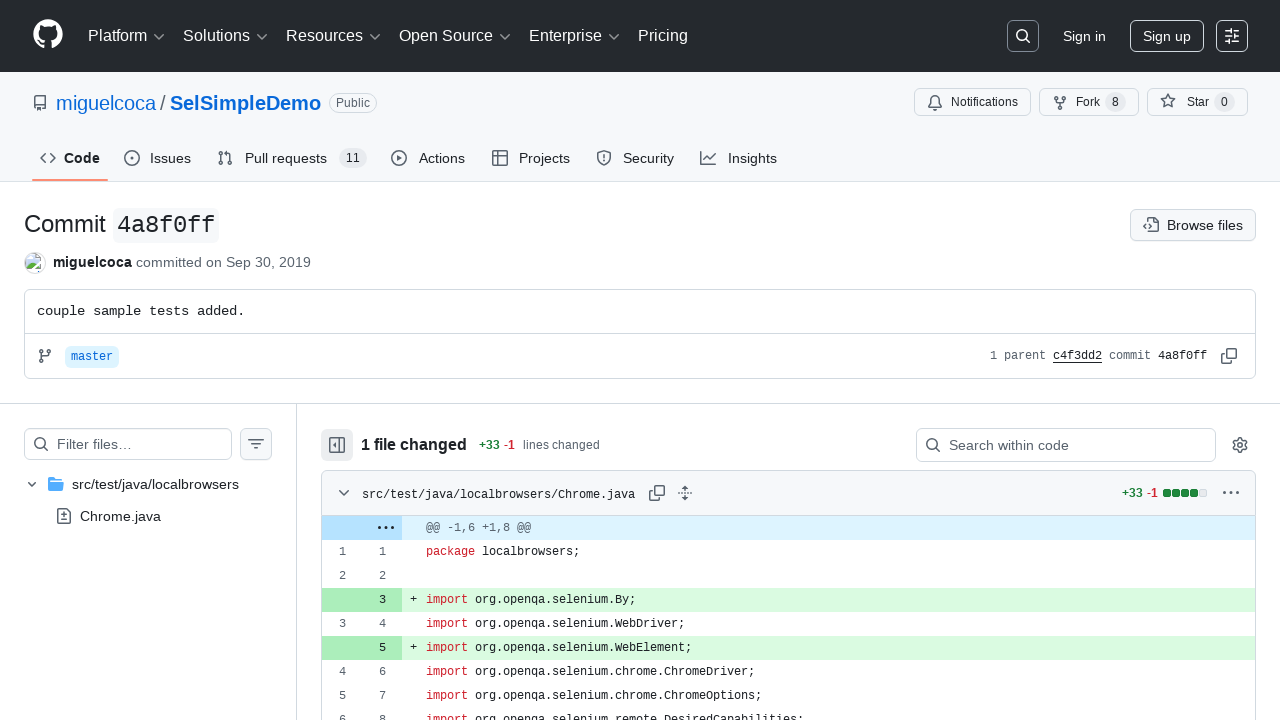

Clicked on Pull requests tab at (286, 158) on xpath=//span[text()='Pull requests']
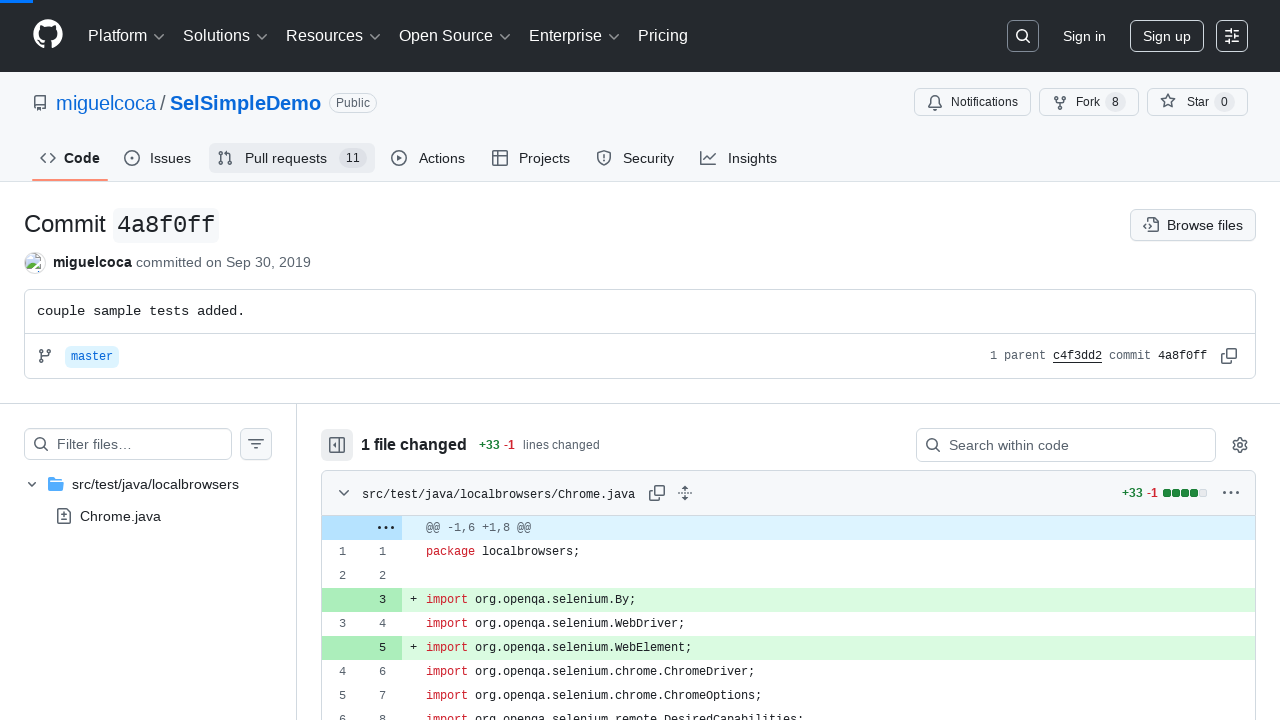

Pull requests list loaded and toolbar is visible
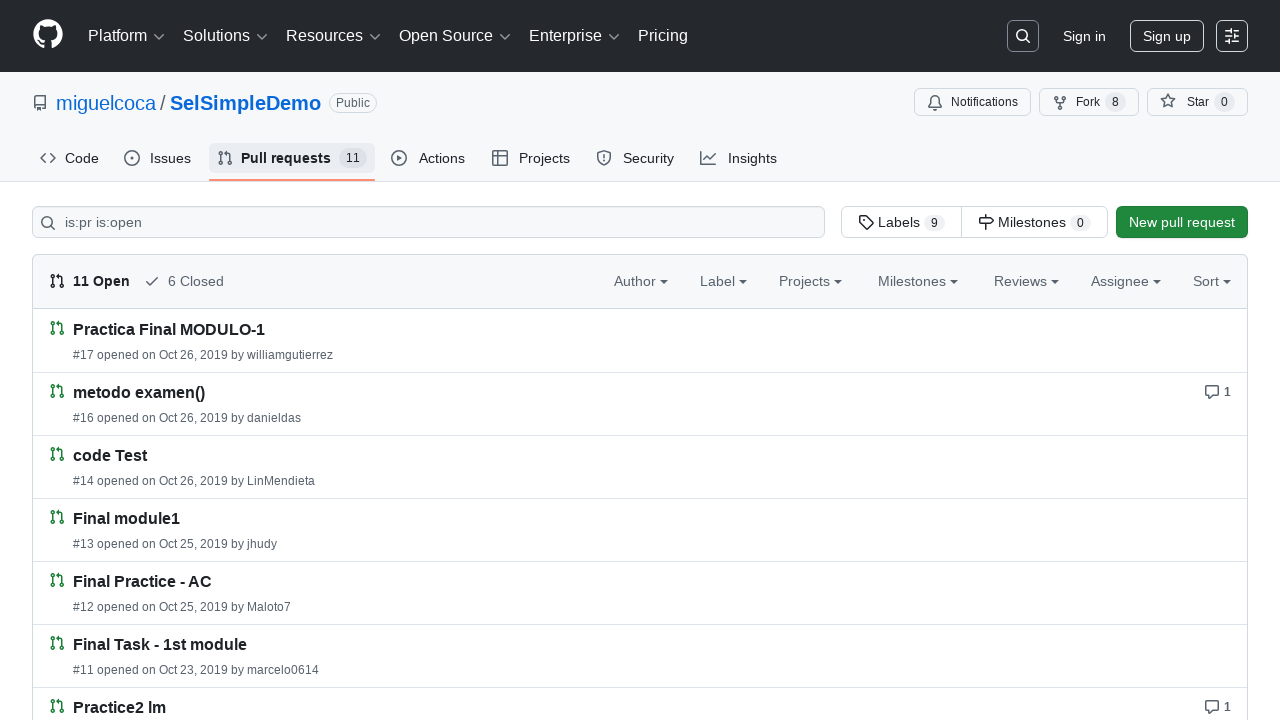

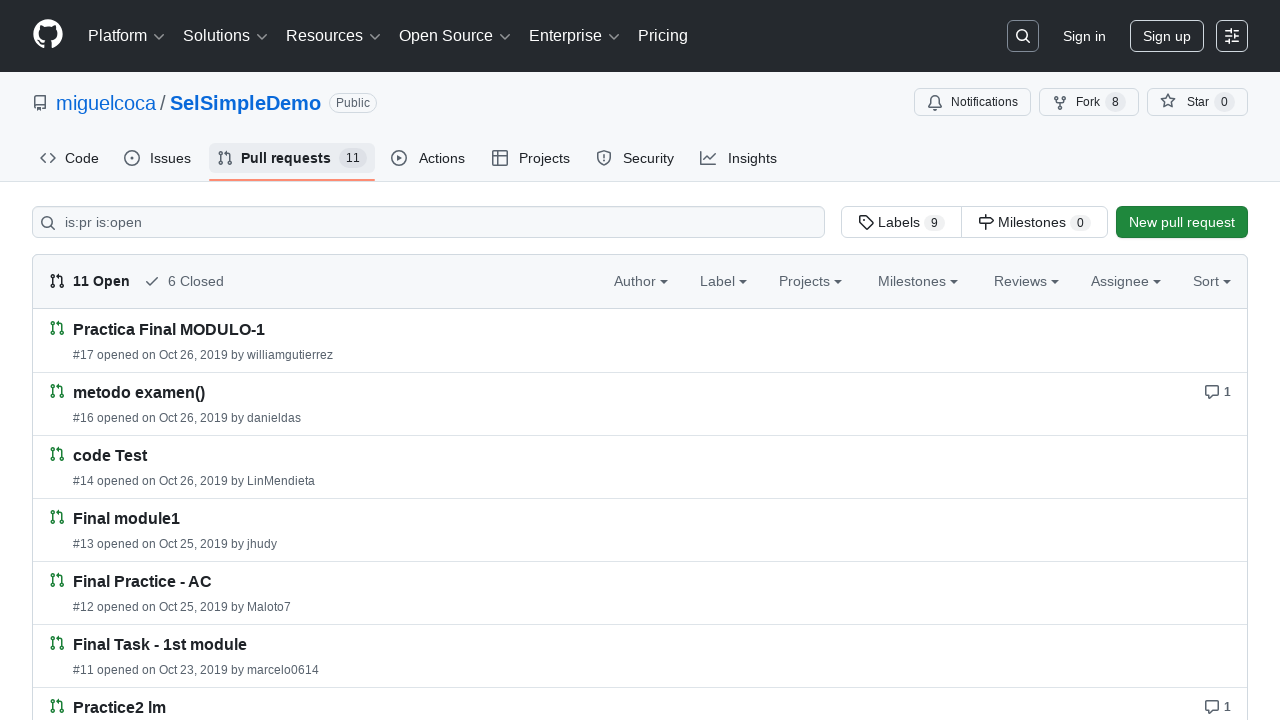